Navigates to a practice page and scrolls down the page using JavaScript execution

Starting URL: https://selectorshub.com/xpath-practice-page/

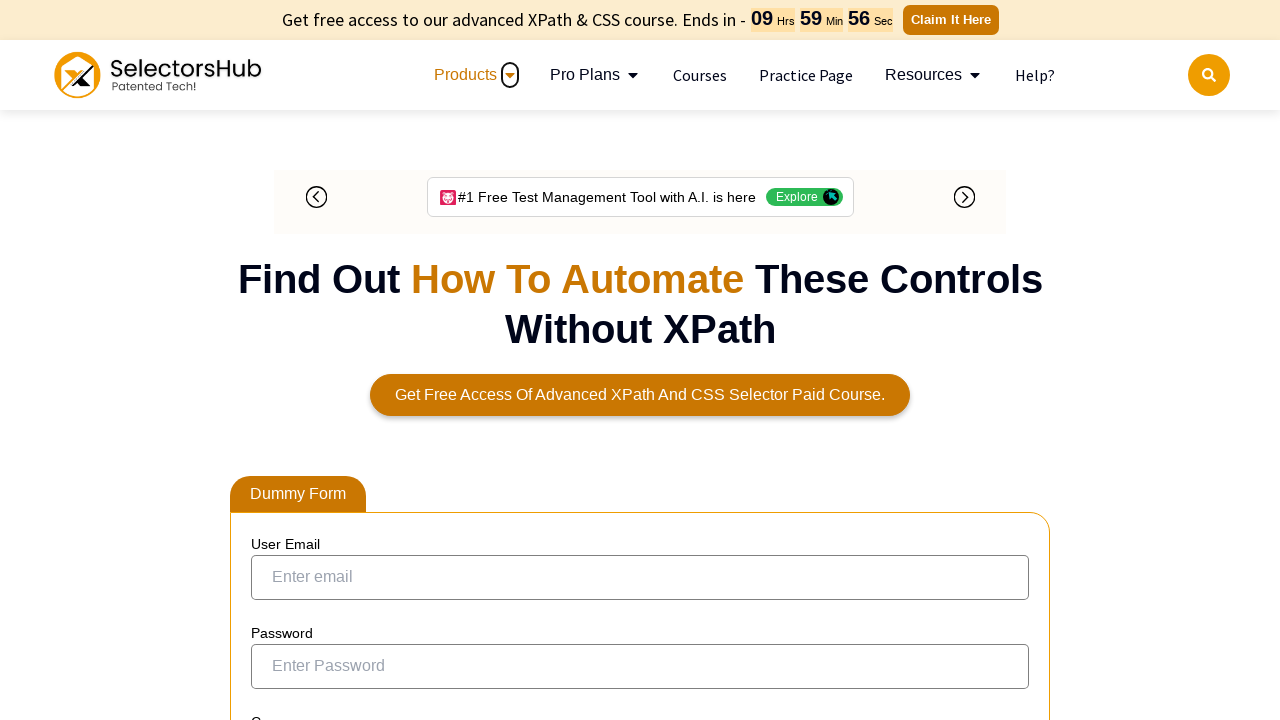

Navigated to XPath practice page
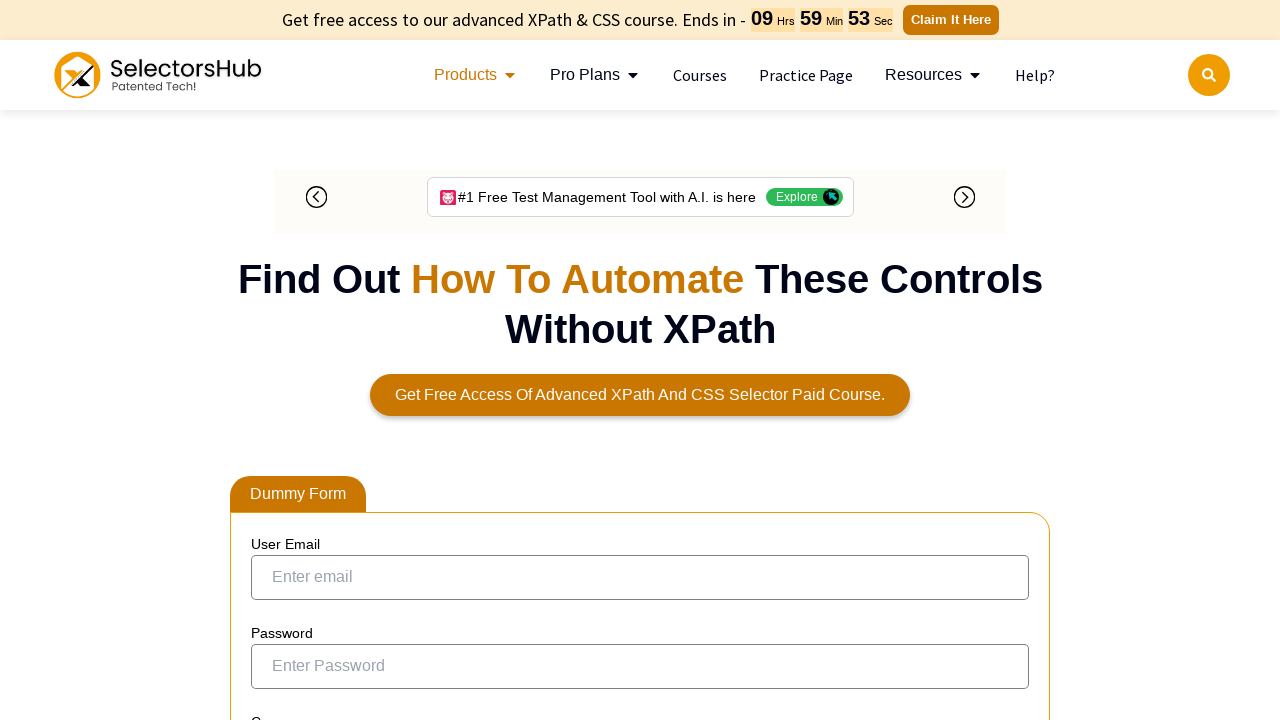

Scrolled down the page by 500 pixels using JavaScript
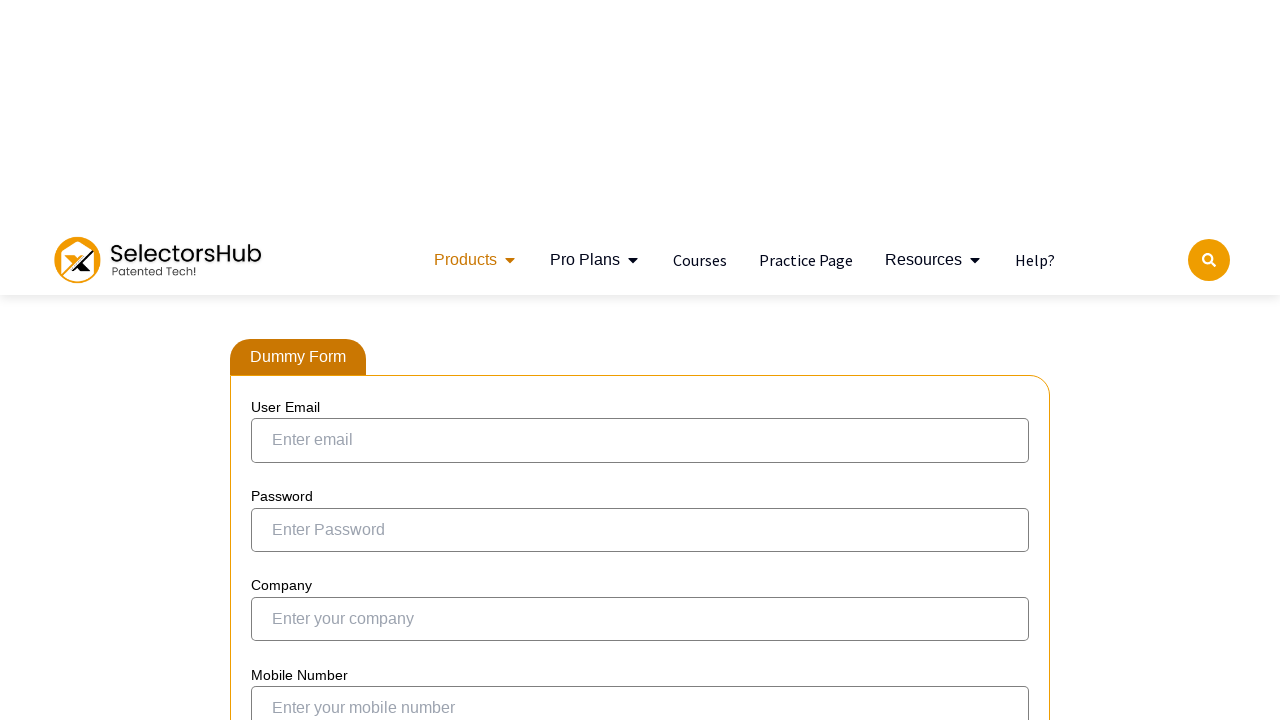

Retrieved current URL: https://selectorshub.com/xpath-practice-page/
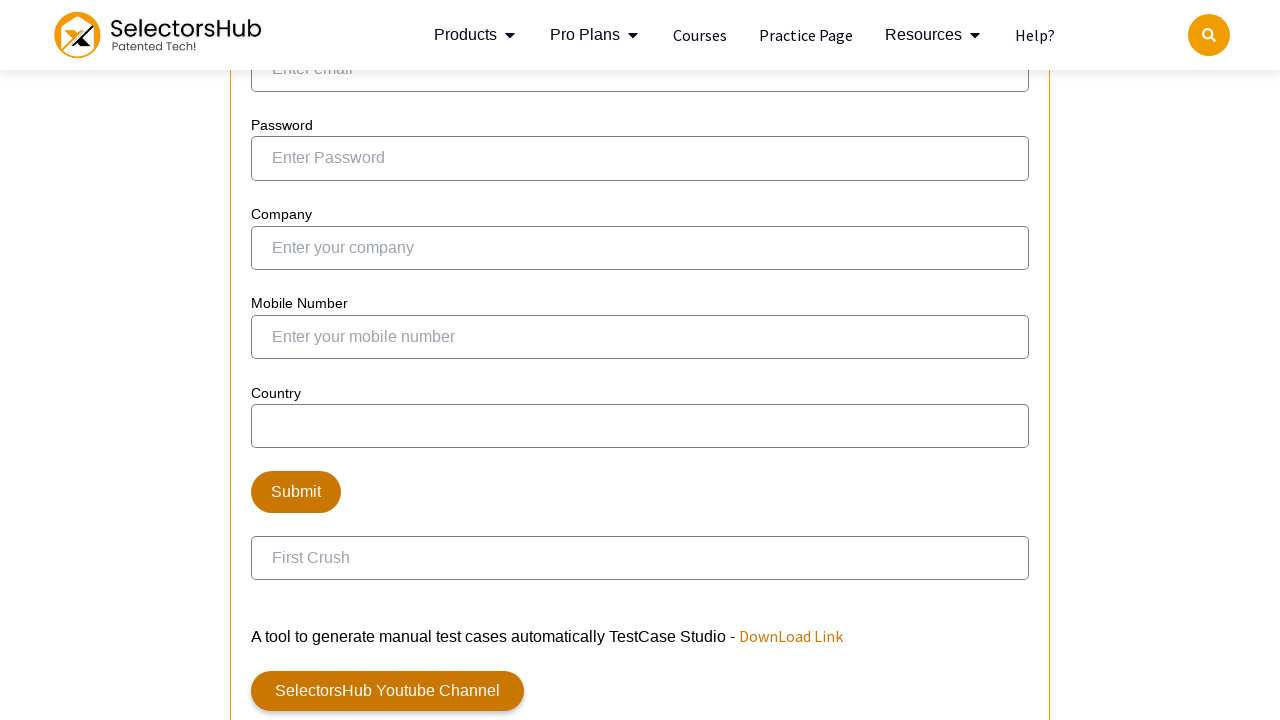

Retrieved page title: Xpath Practice Page | Shadow dom, nested shadow dom, iframe, nested iframe and more complex automation scenarios.
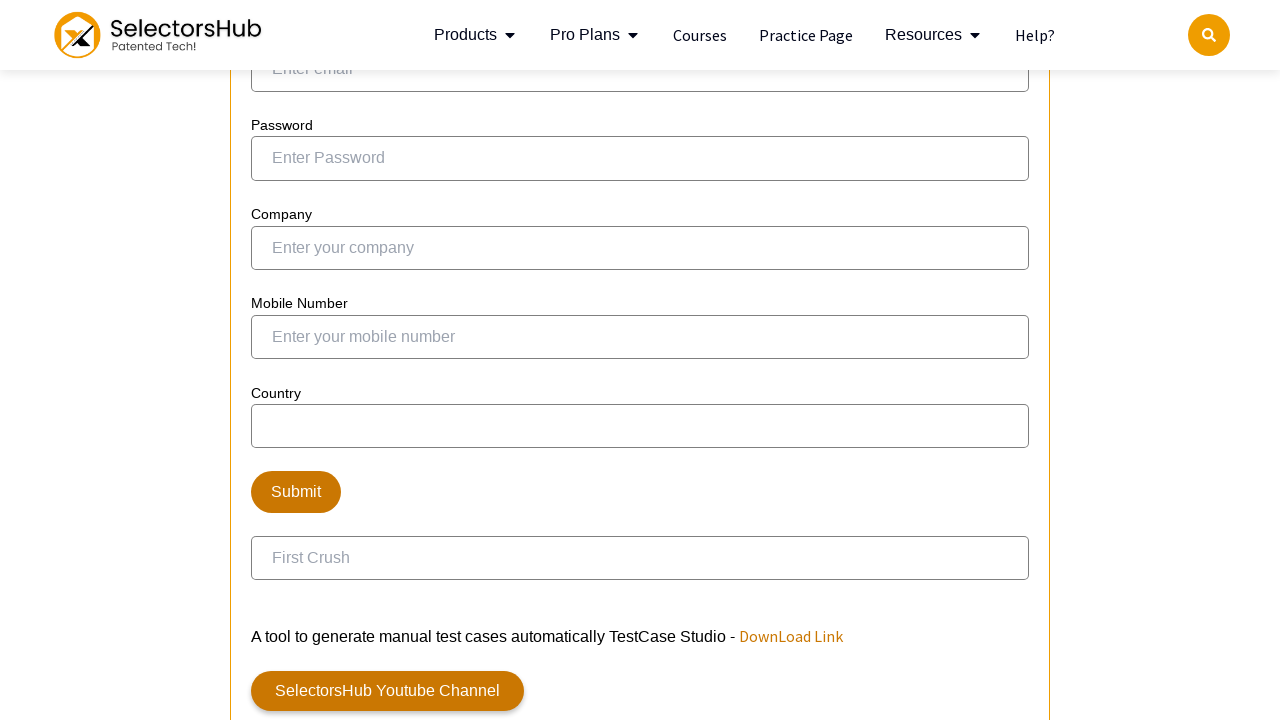

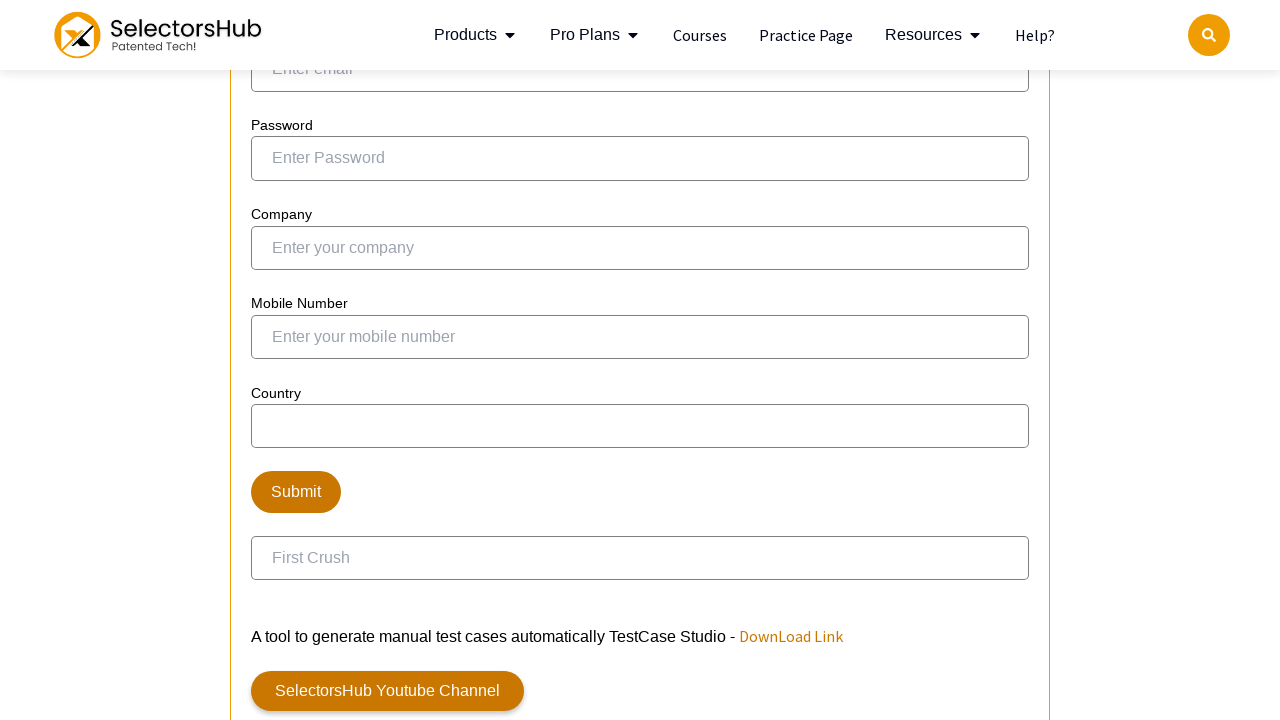